Tests mouse hover interactions on SpiceJet website by hovering over menu items like 'Add-ons' and 'SpiceClub', then clicking on 'Our Program' link

Starting URL: https://spicejet.com/

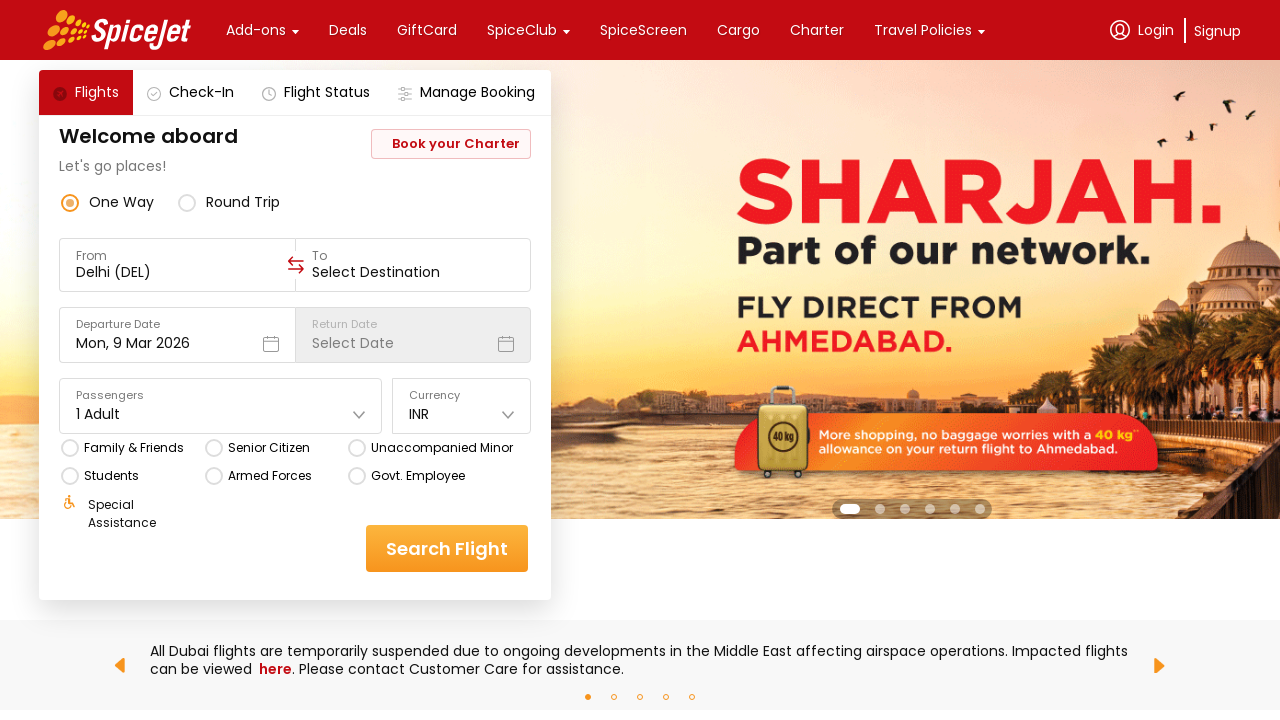

Hovered over 'Add-ons' menu item at (256, 30) on internal:text="Add-ons"i >> nth=0
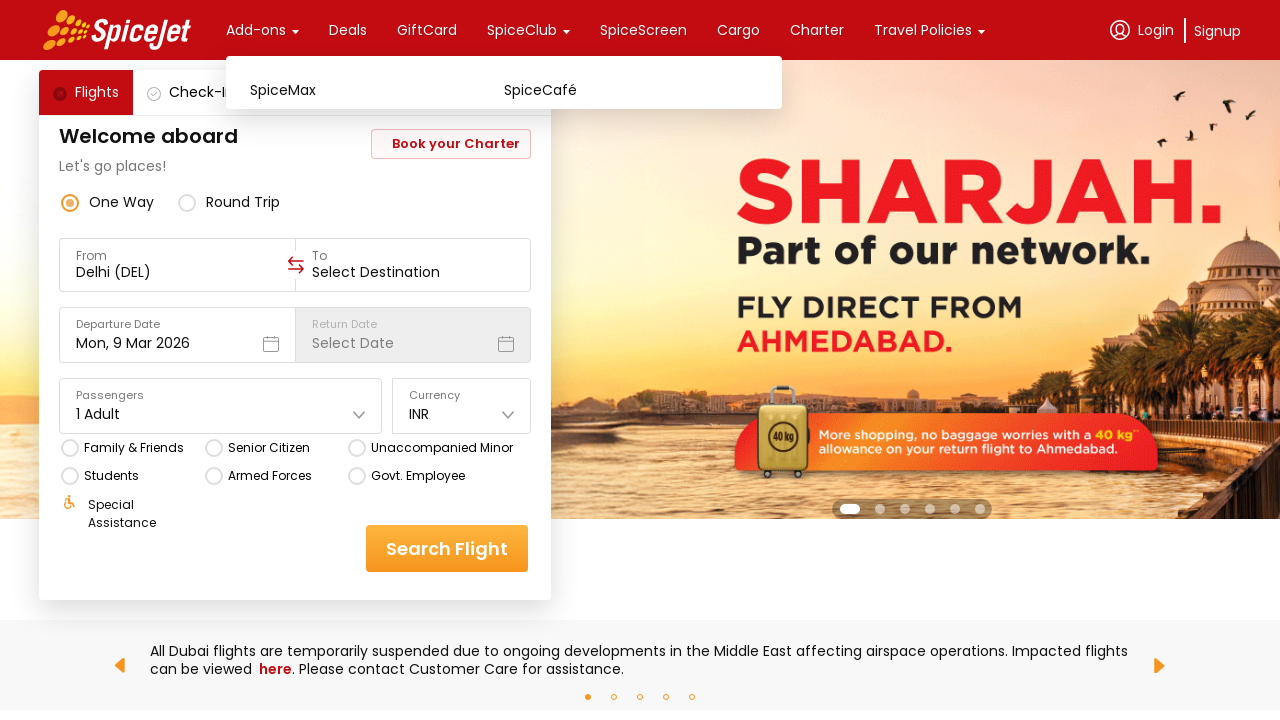

Hovered over 'SpiceClub' menu item at (522, 30) on internal:text="SpiceClub"i >> nth=0
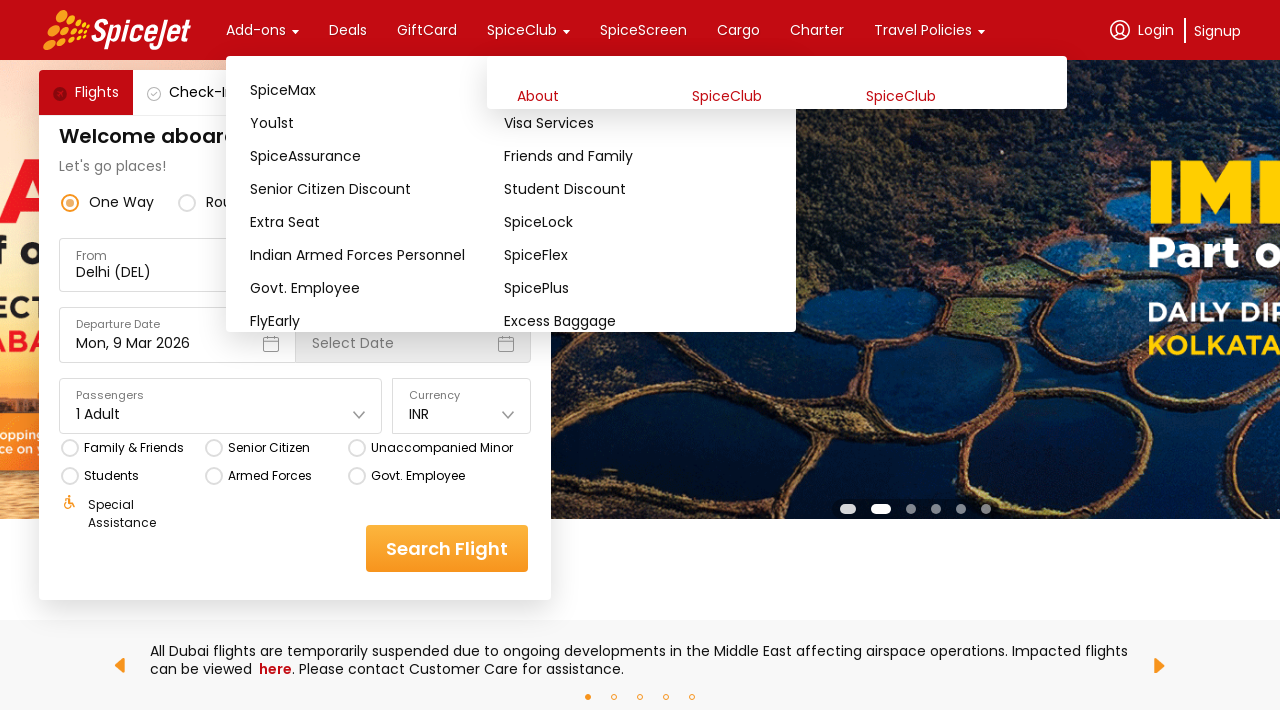

Clicked on 'Our Program' link at (601, 146) on internal:text="Our Program"i >> nth=0
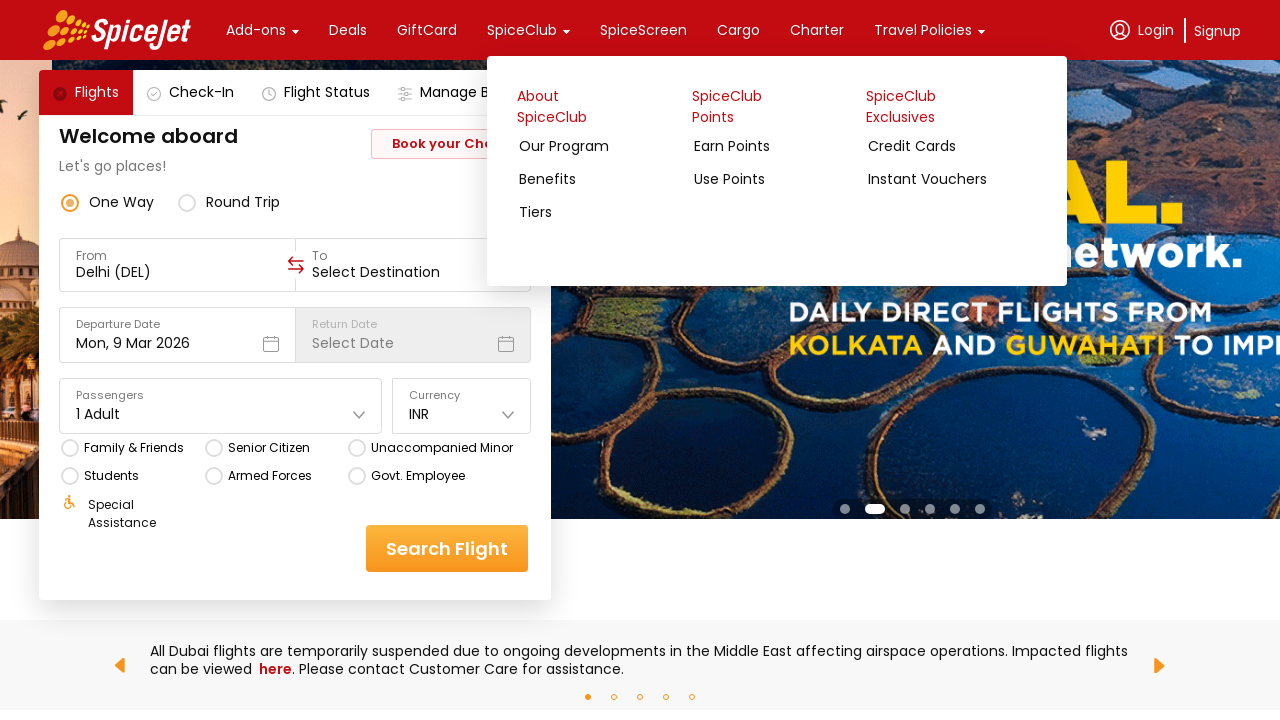

Page loaded after clicking 'Our Program' link
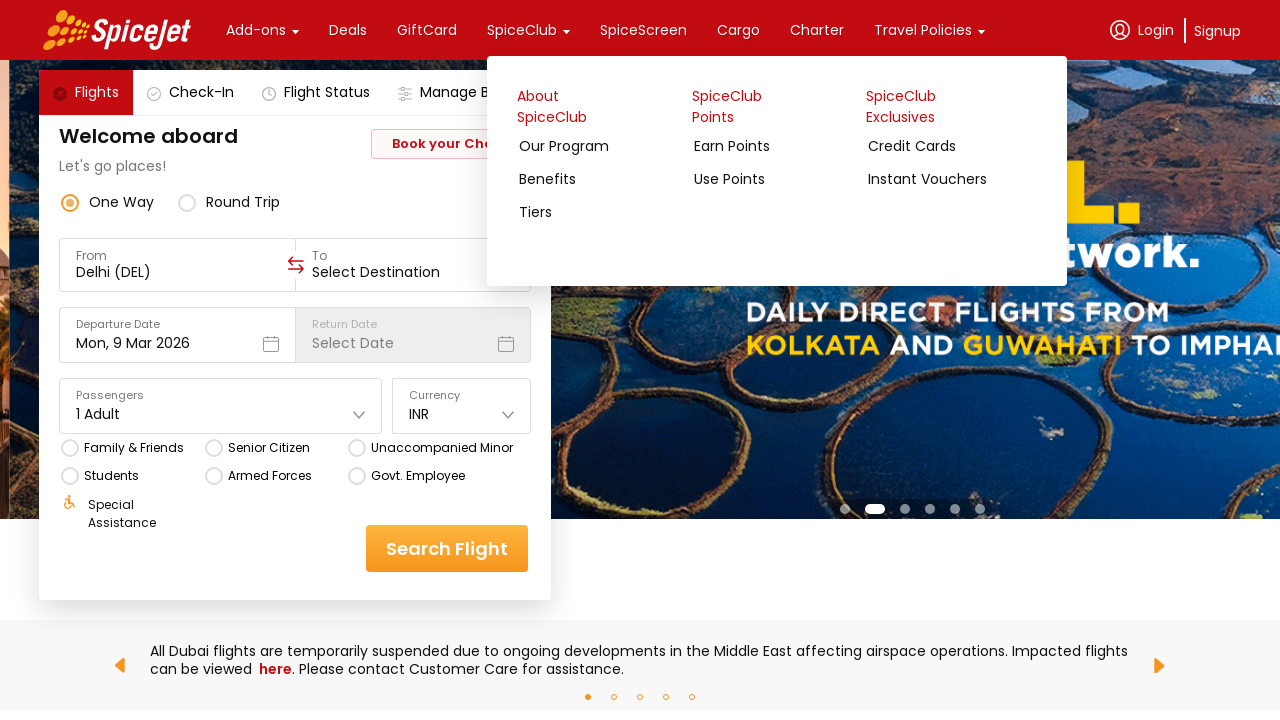

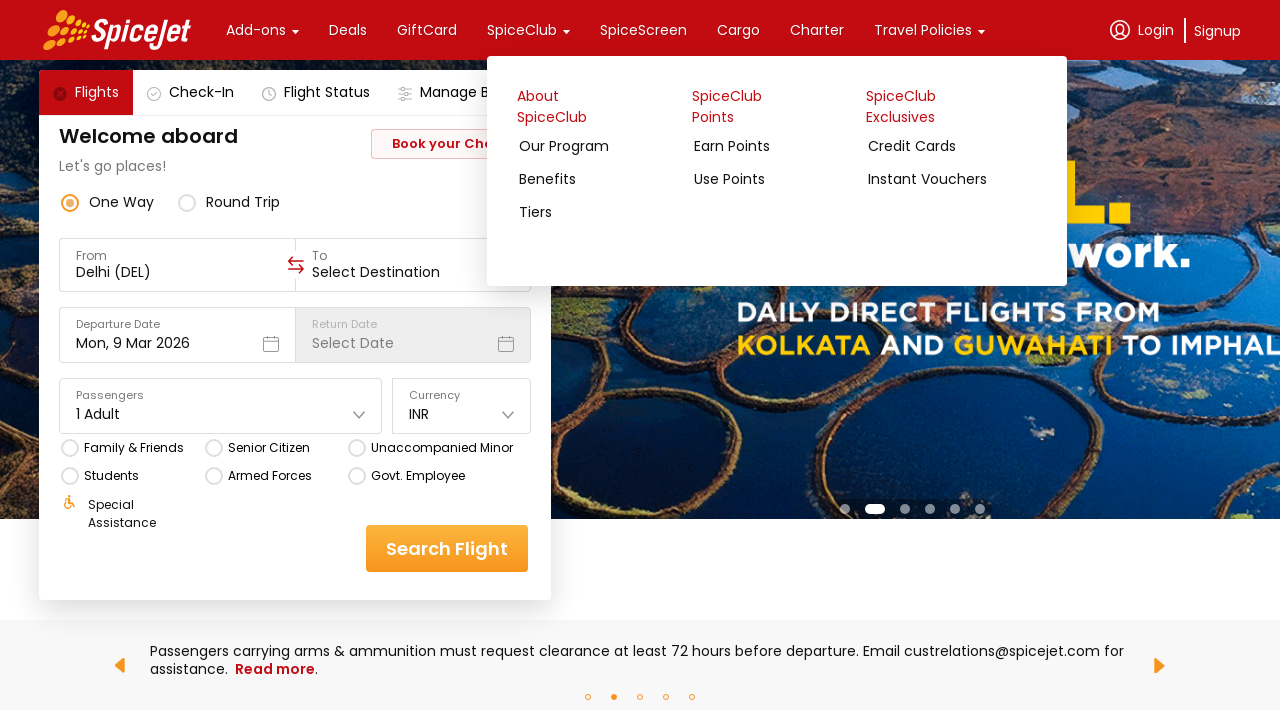